Verifies that the brand link contains the expected href value on the Zero Bank login page

Starting URL: http://zero.webappsecurity.com/login.html

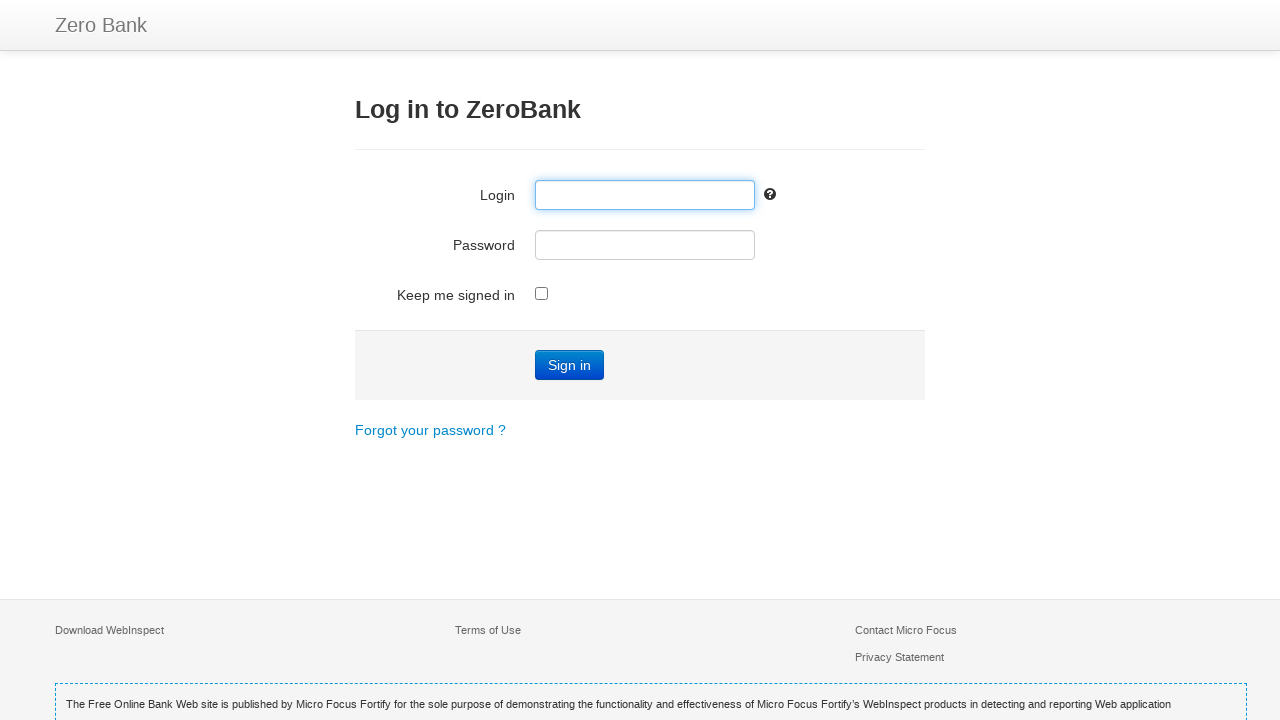

Navigated to Zero Bank login page
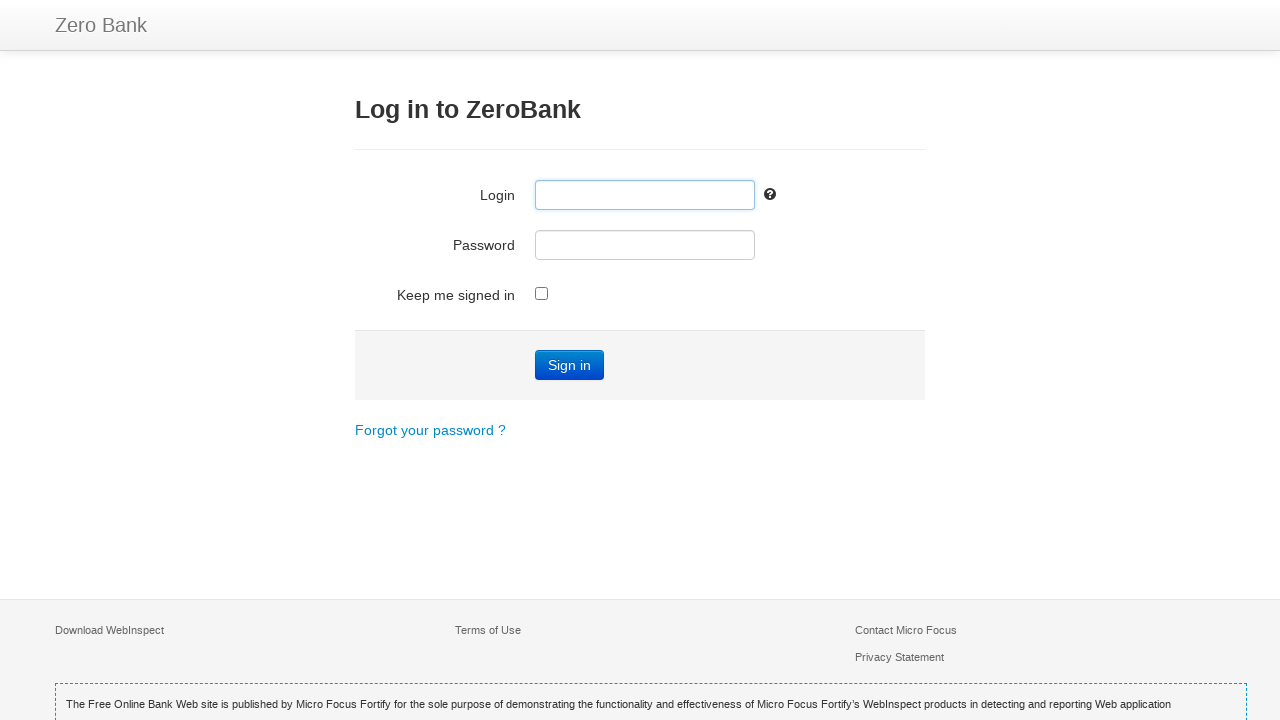

Located brand element on the page
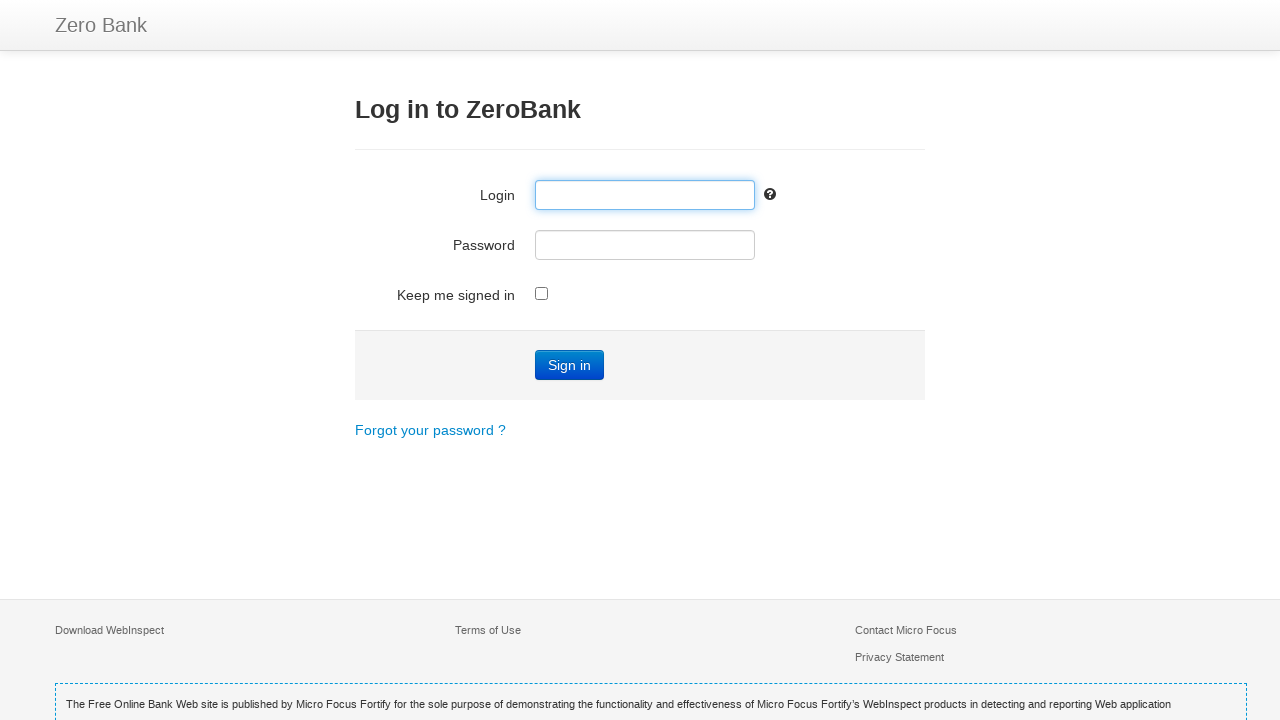

Retrieved href attribute from brand element: /index.html
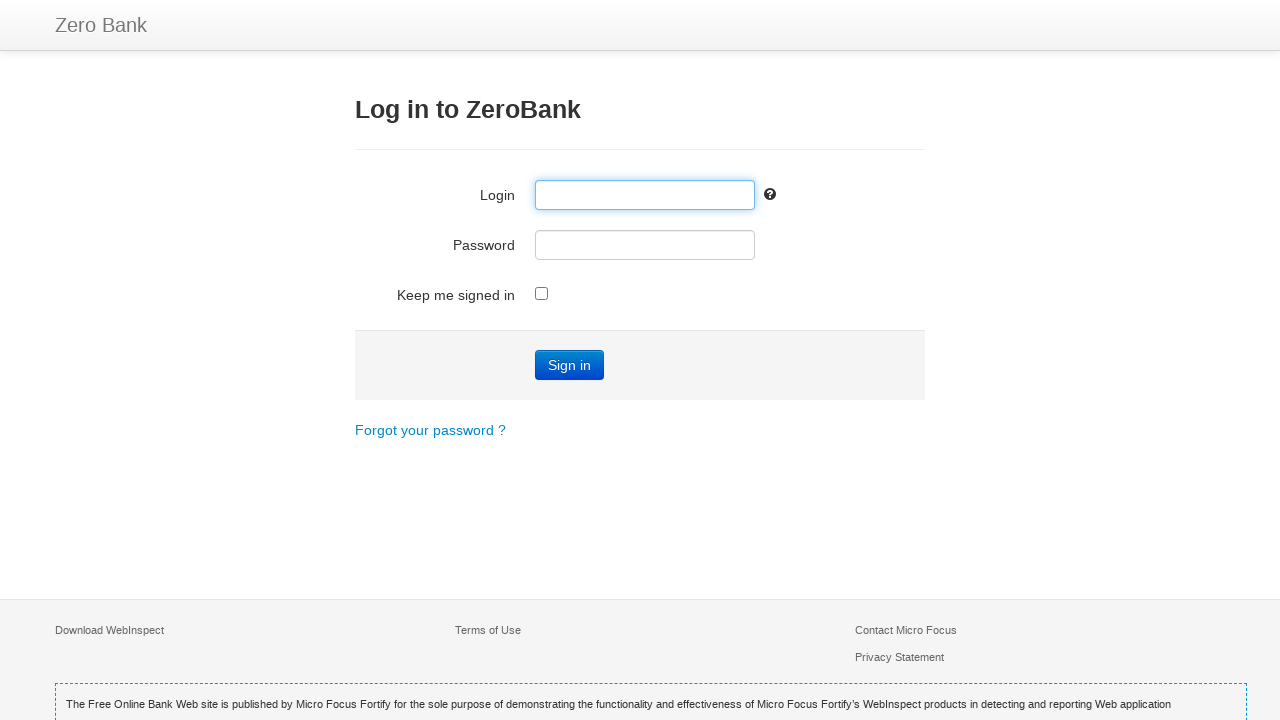

Verified that brand link href contains 'index.html'
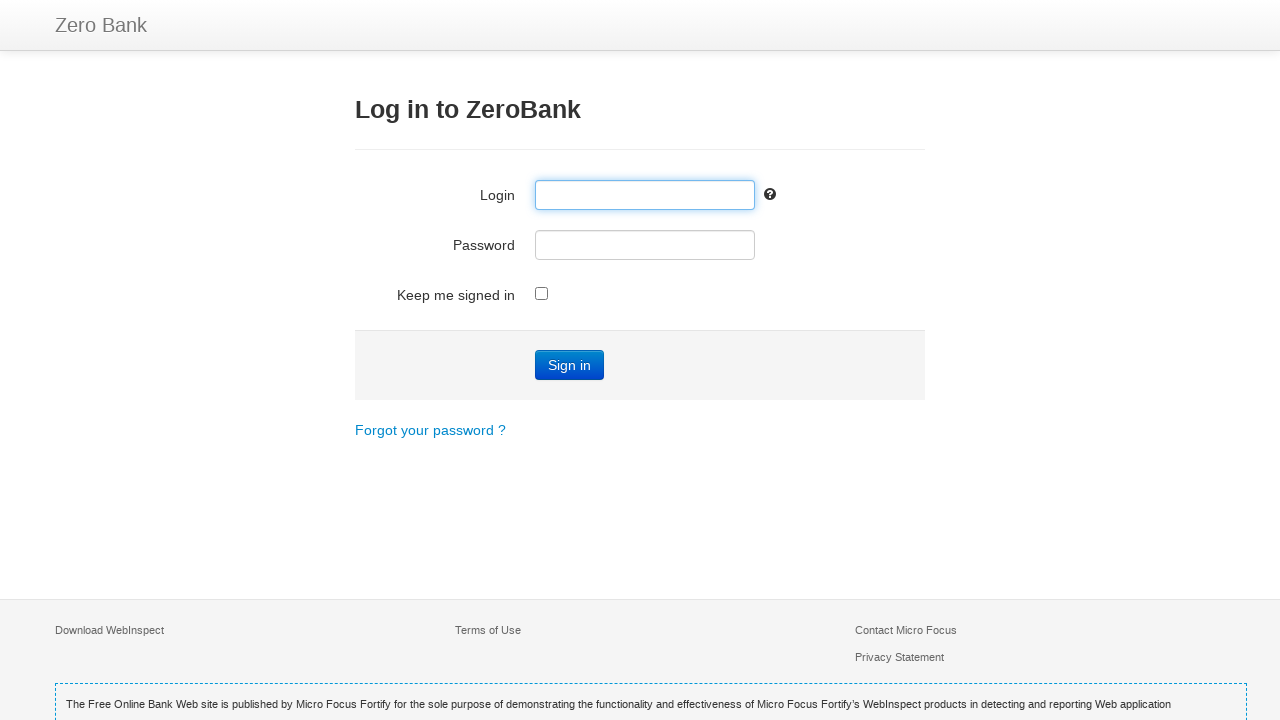

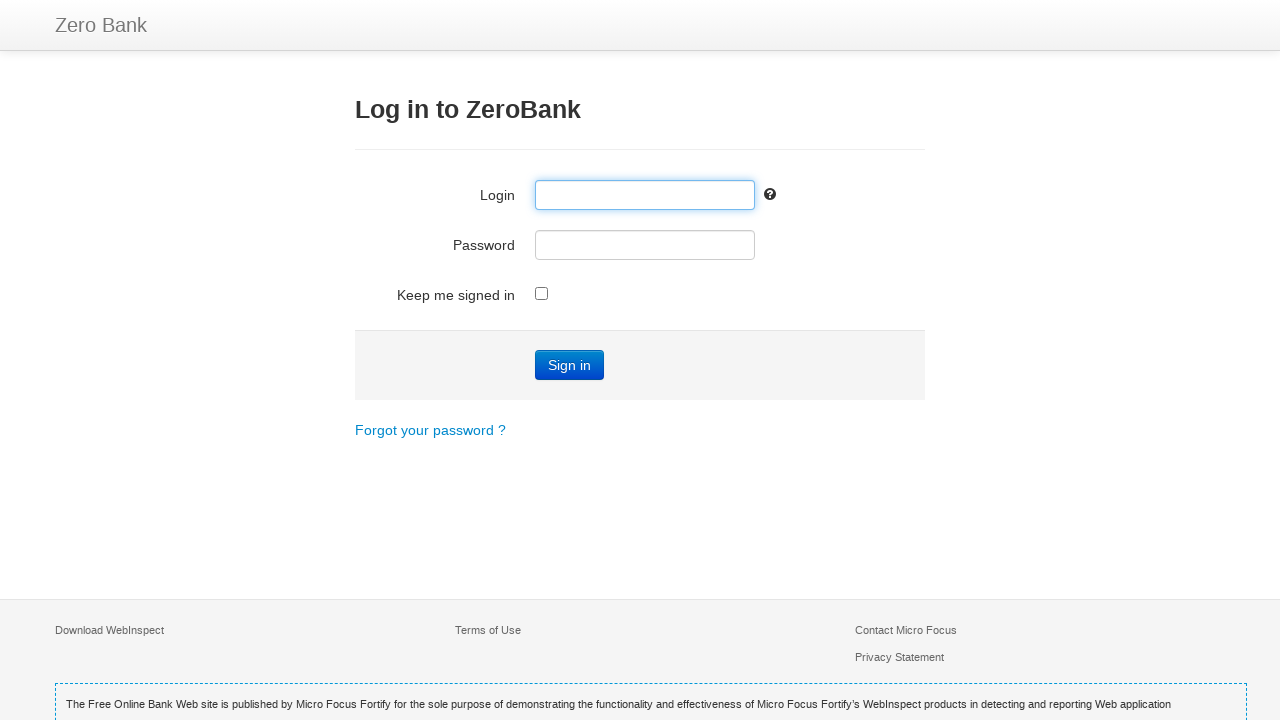